Tests browser window size manipulation by getting the default window size, setting a custom size (3000x150), and verifying the size change.

Starting URL: https://paytm.com/

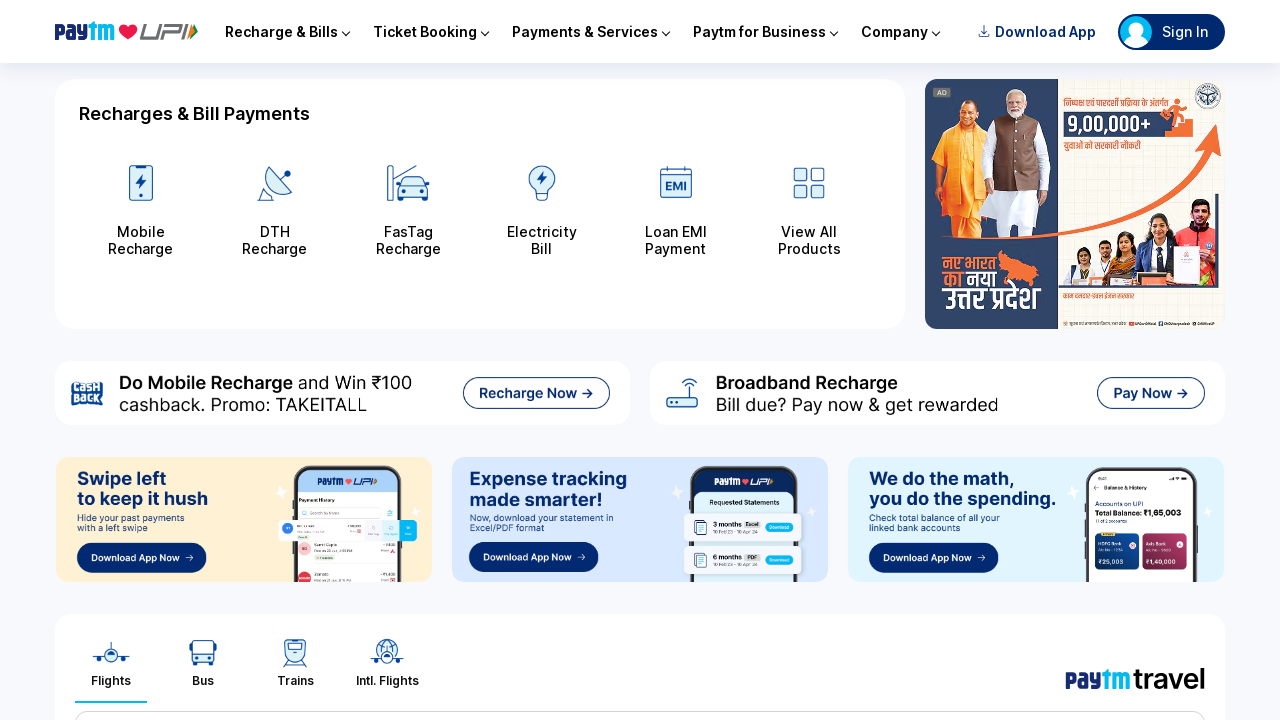

Retrieved default window size
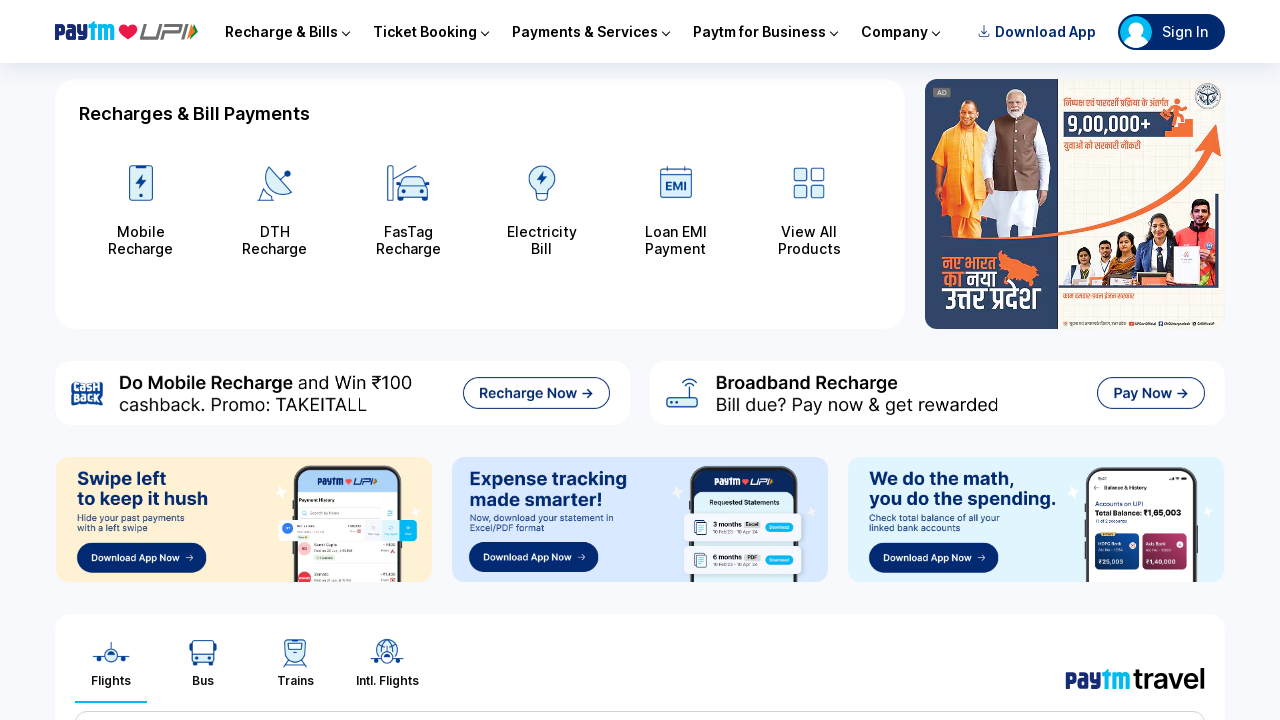

Set custom window size to 3000x150
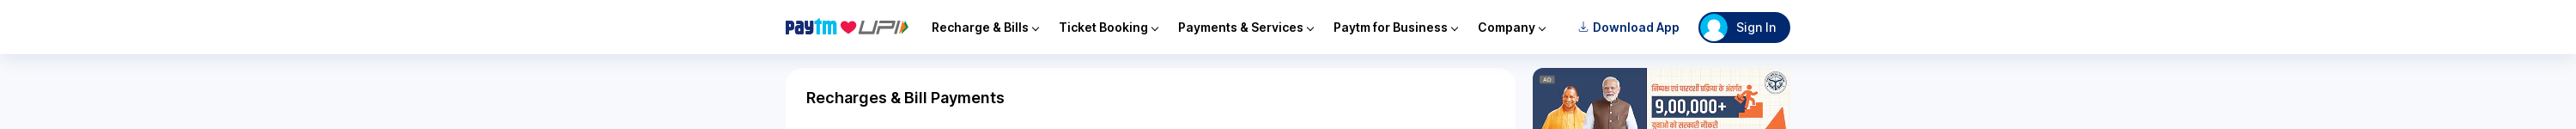

Retrieved current window size after setting custom size
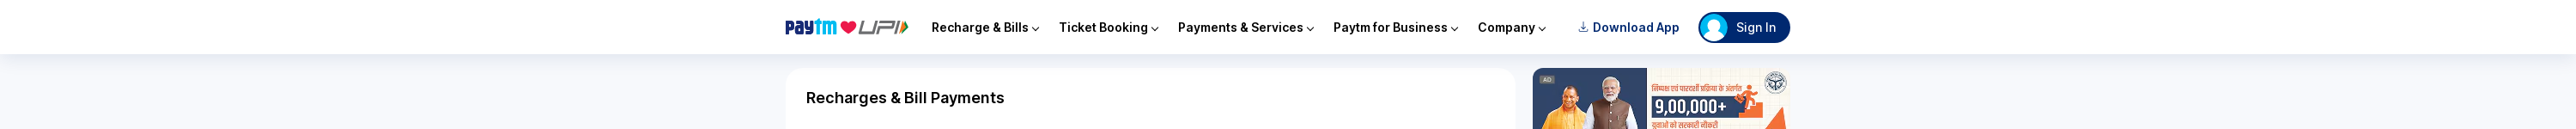

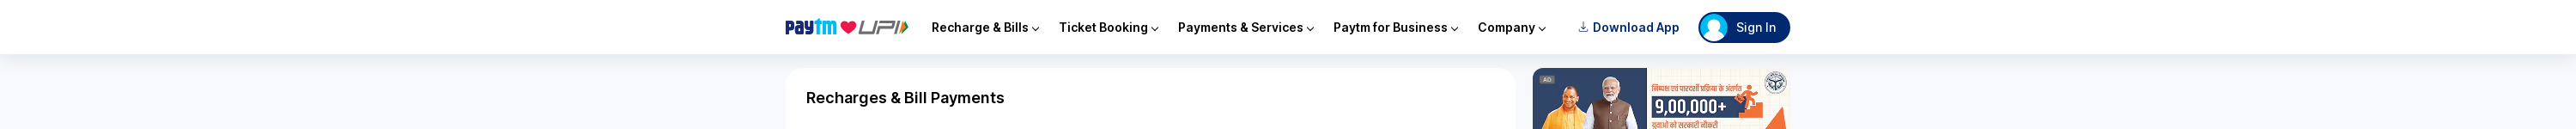